Tests explicit wait functionality by waiting for a verify button to become clickable, clicking it, then waiting for it to become non-clickable and verifying a success message appears.

Starting URL: http://suninjuly.github.io/wait2.html

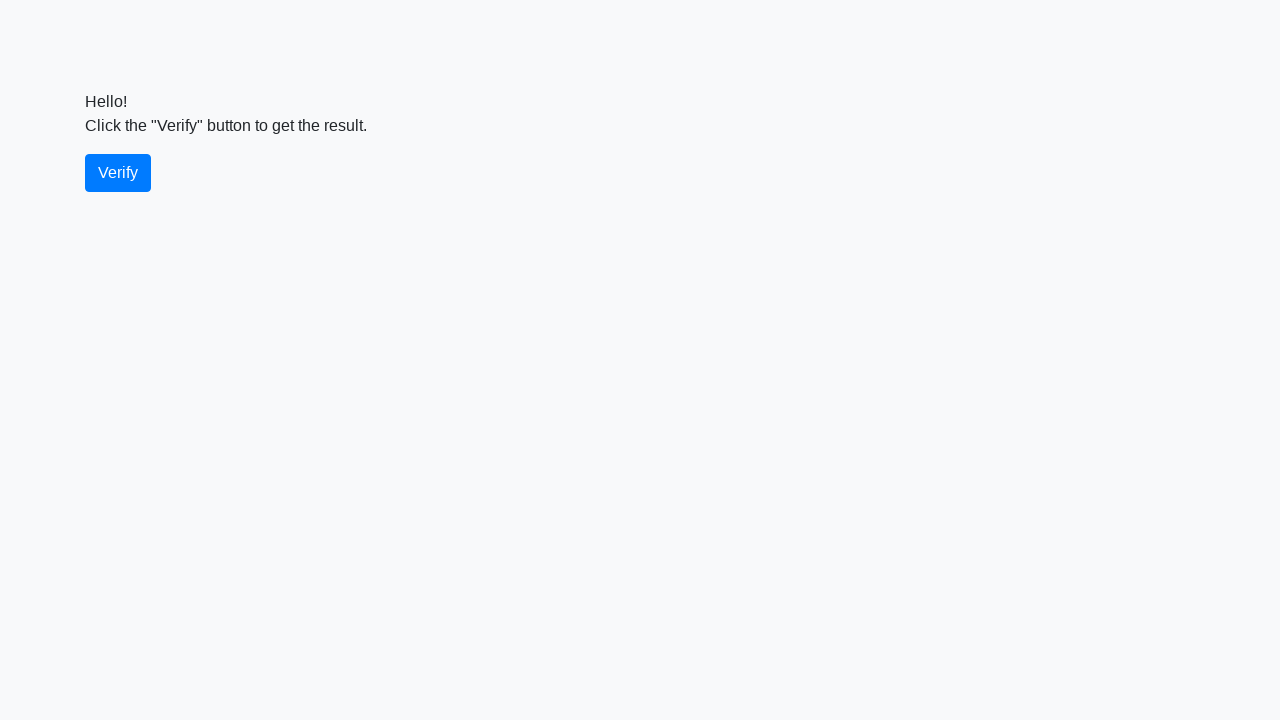

Navigated to wait2.html test page
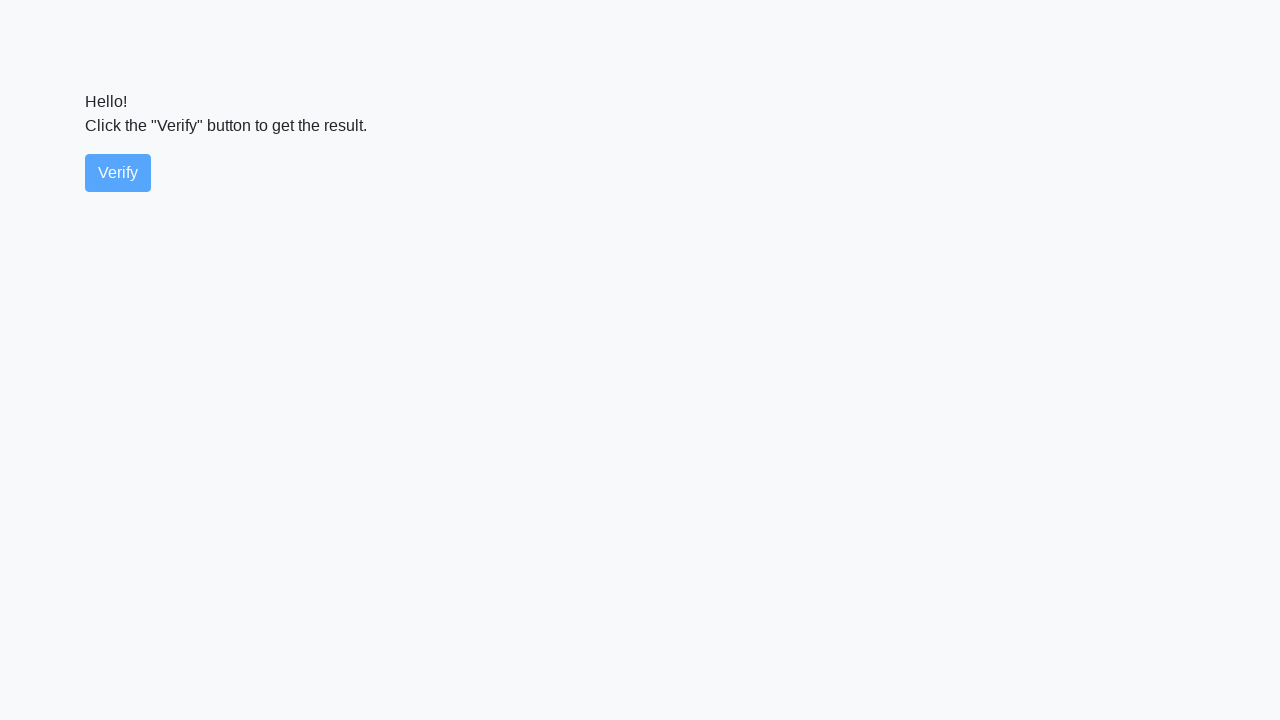

Verify button became visible
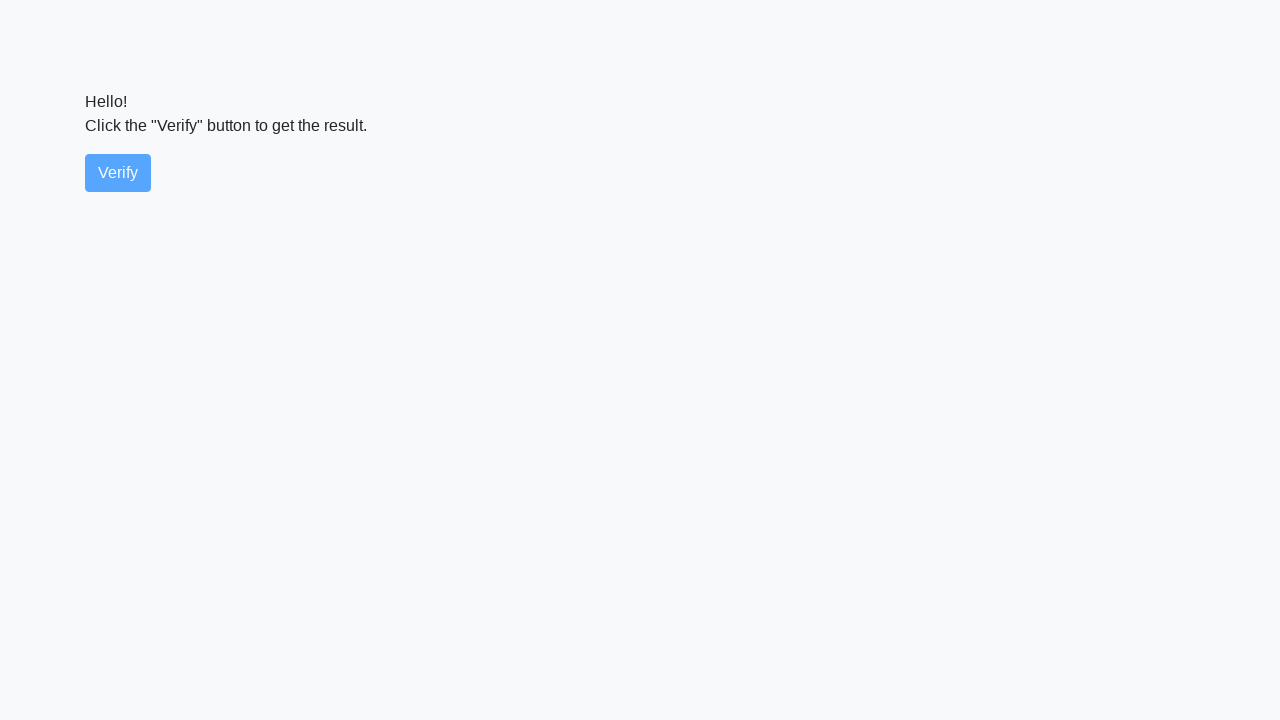

Clicked the verify button at (118, 173) on #verify
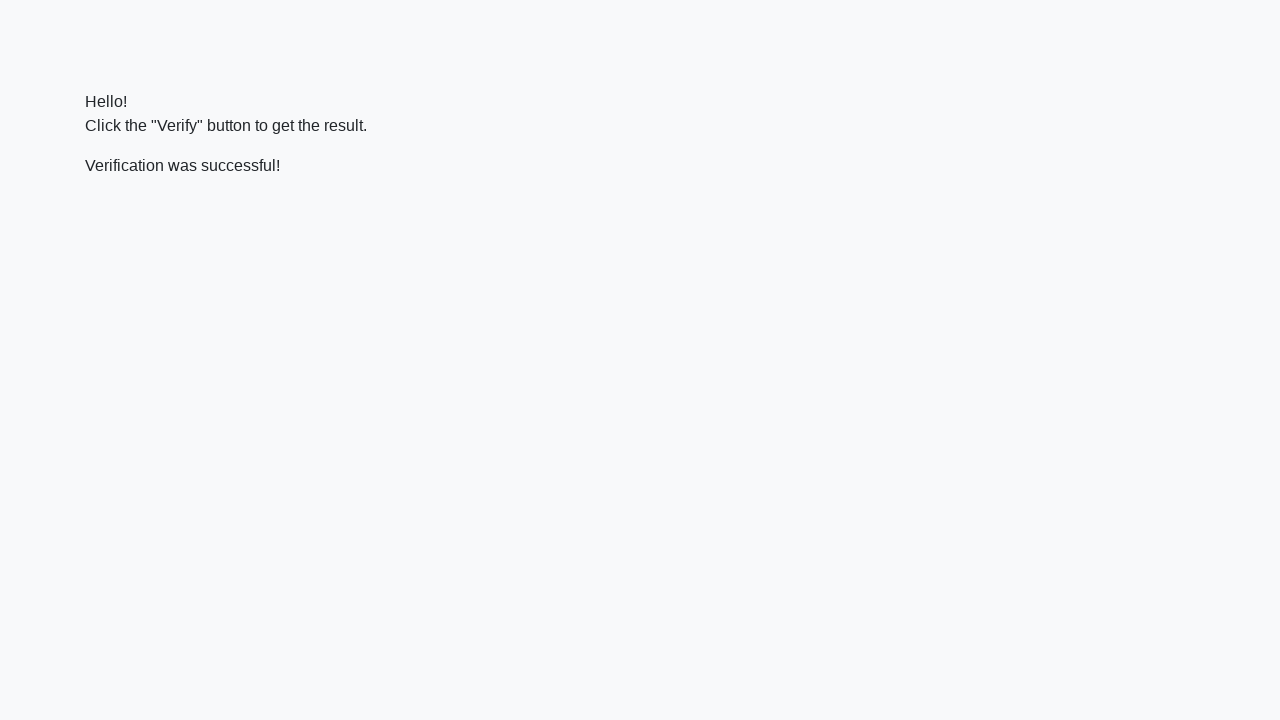

Success message appeared after verification
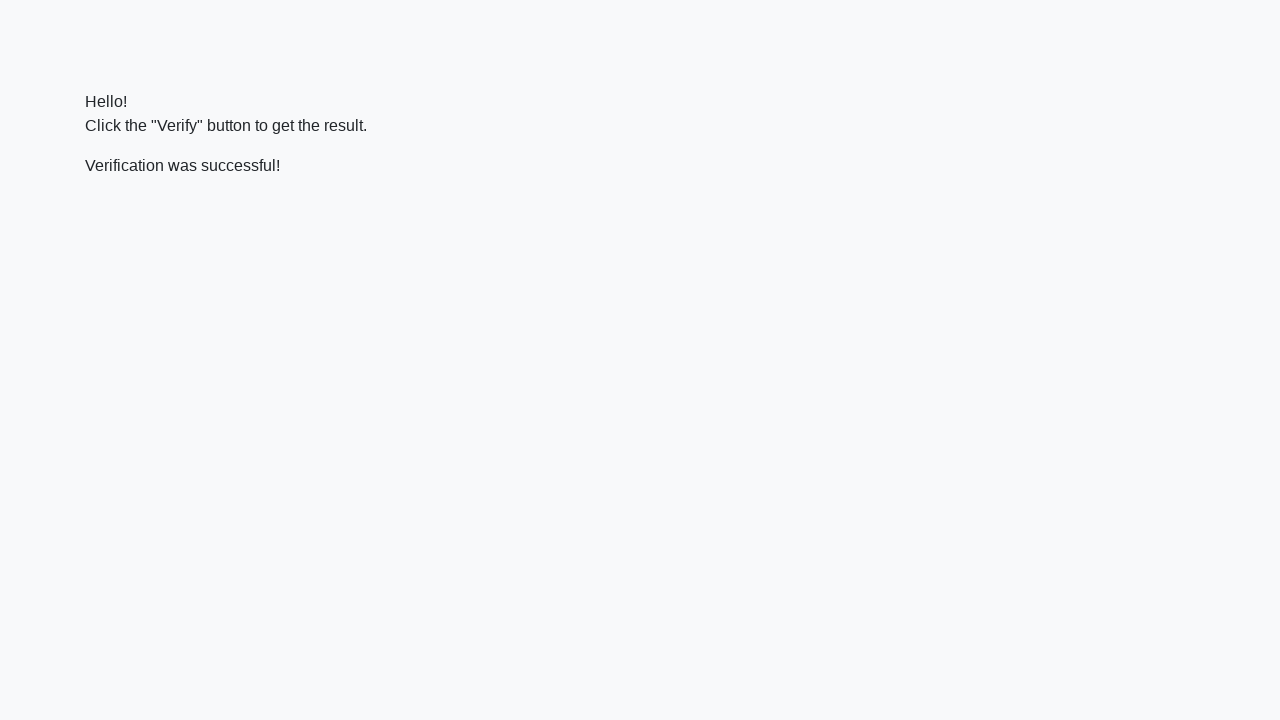

Verified success message contains 'successful' text
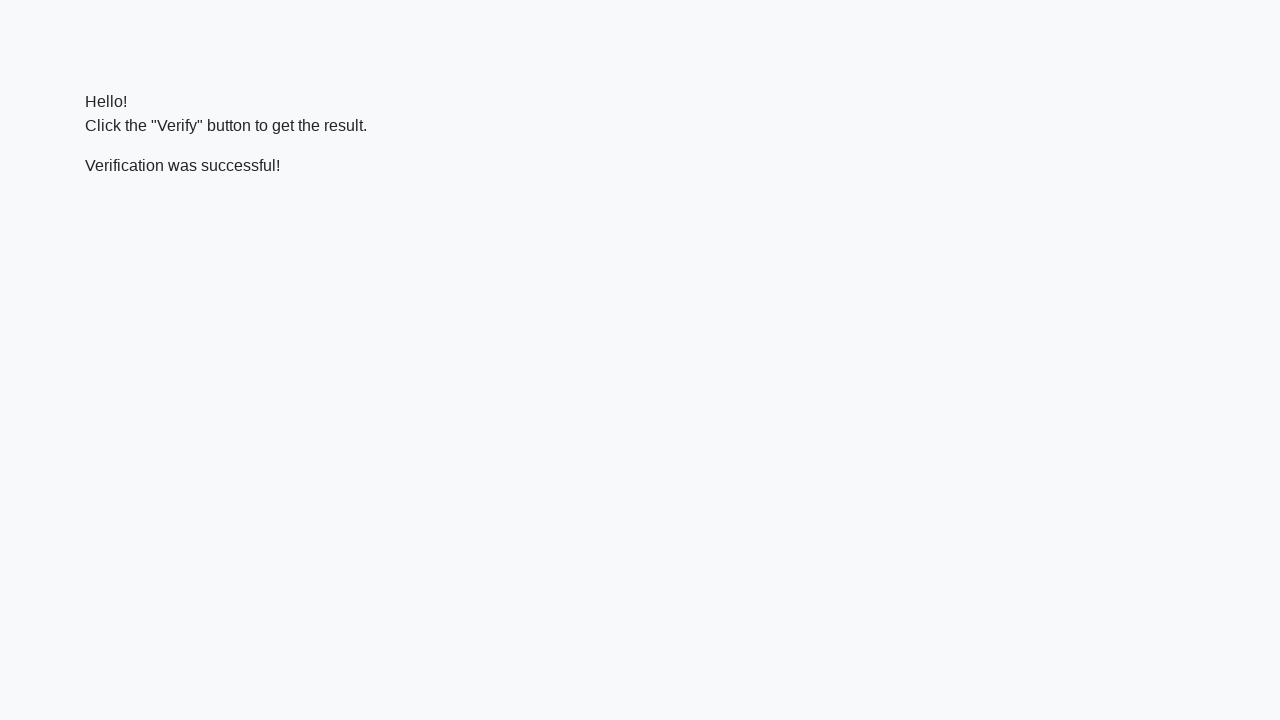

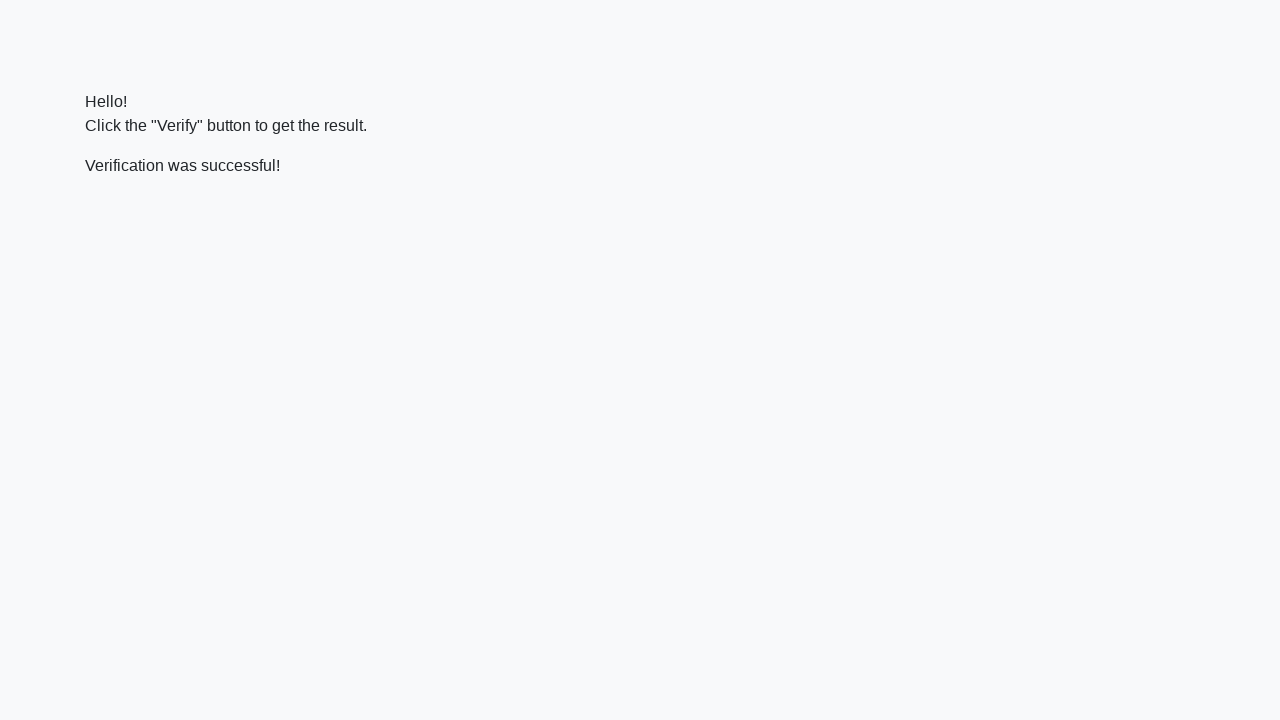